Tests multiple checkboxes by selecting option2 checkbox and verifying its state

Starting URL: https://rahulshettyacademy.com/AutomationPractice/

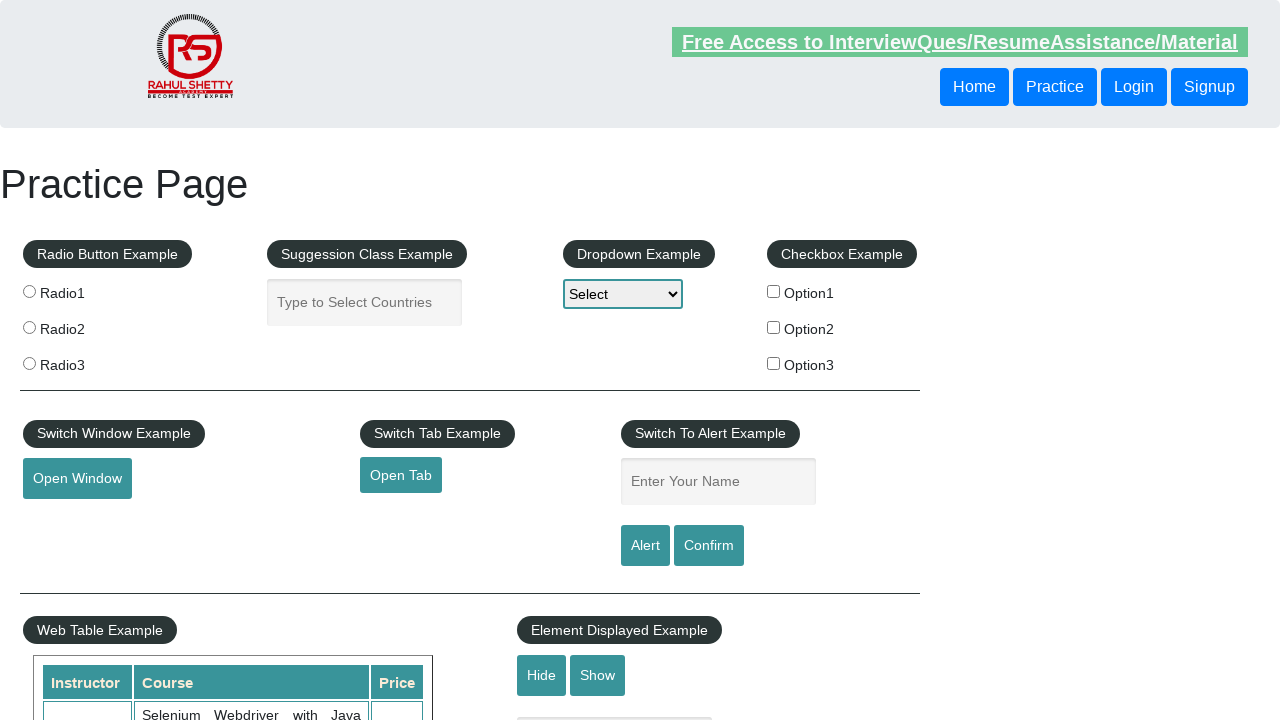

Clicked on option2 checkbox at (774, 327) on #checkBoxOption2
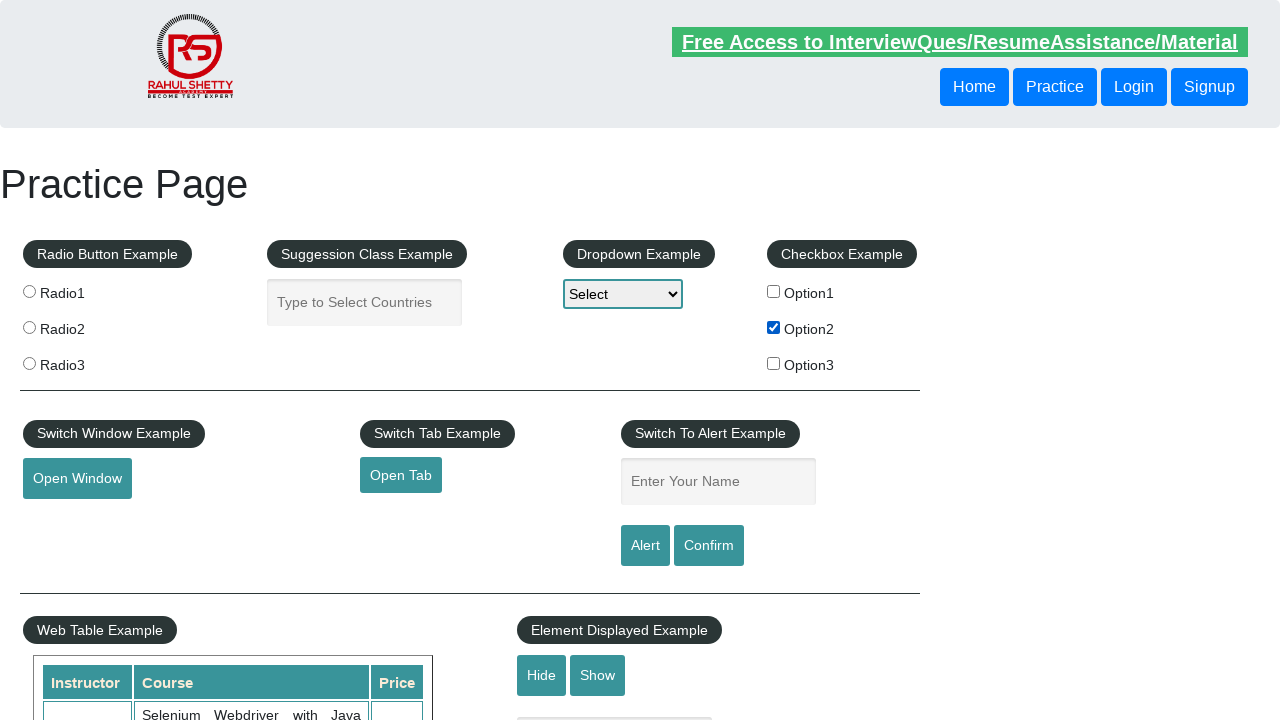

Located option2 checkbox element
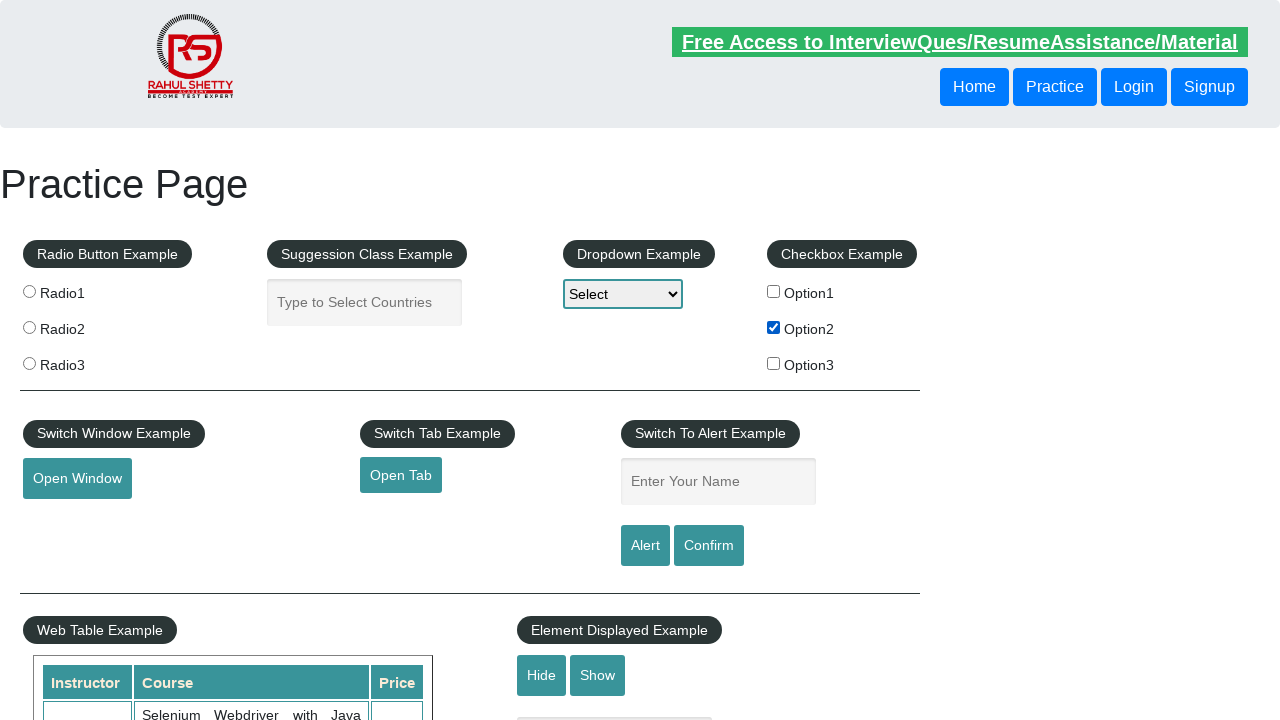

Verified that option2 checkbox is checked
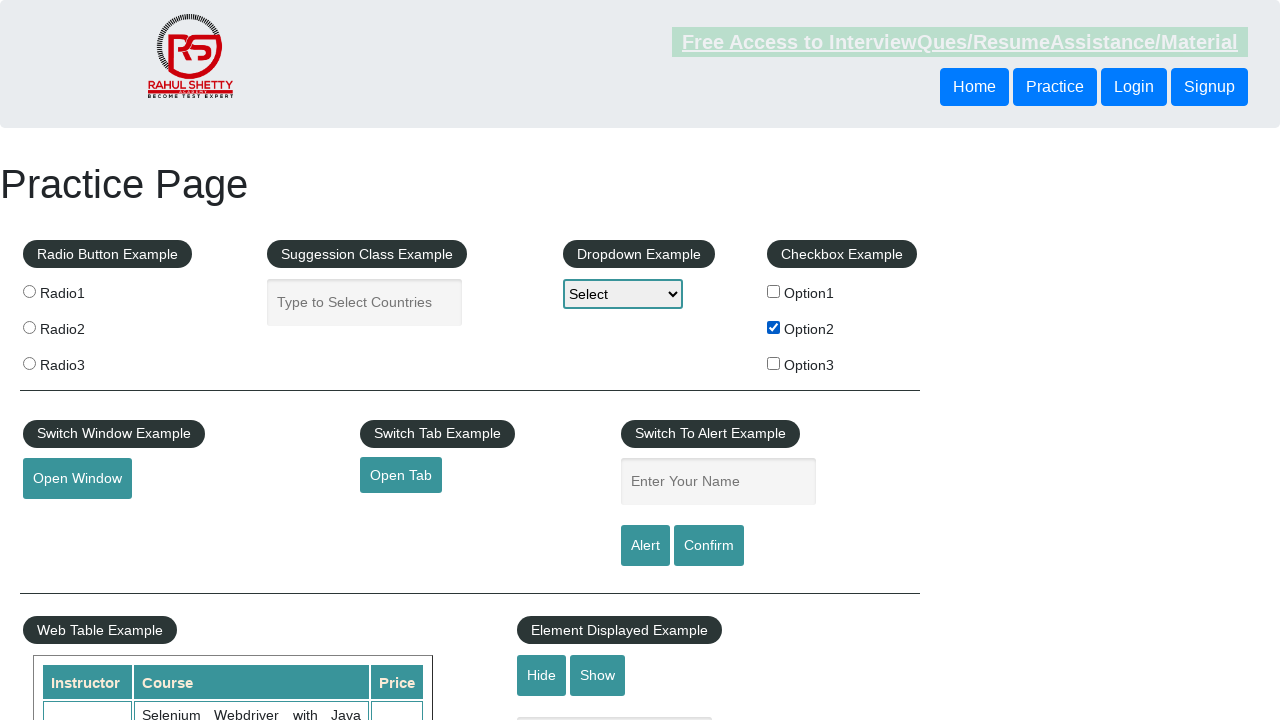

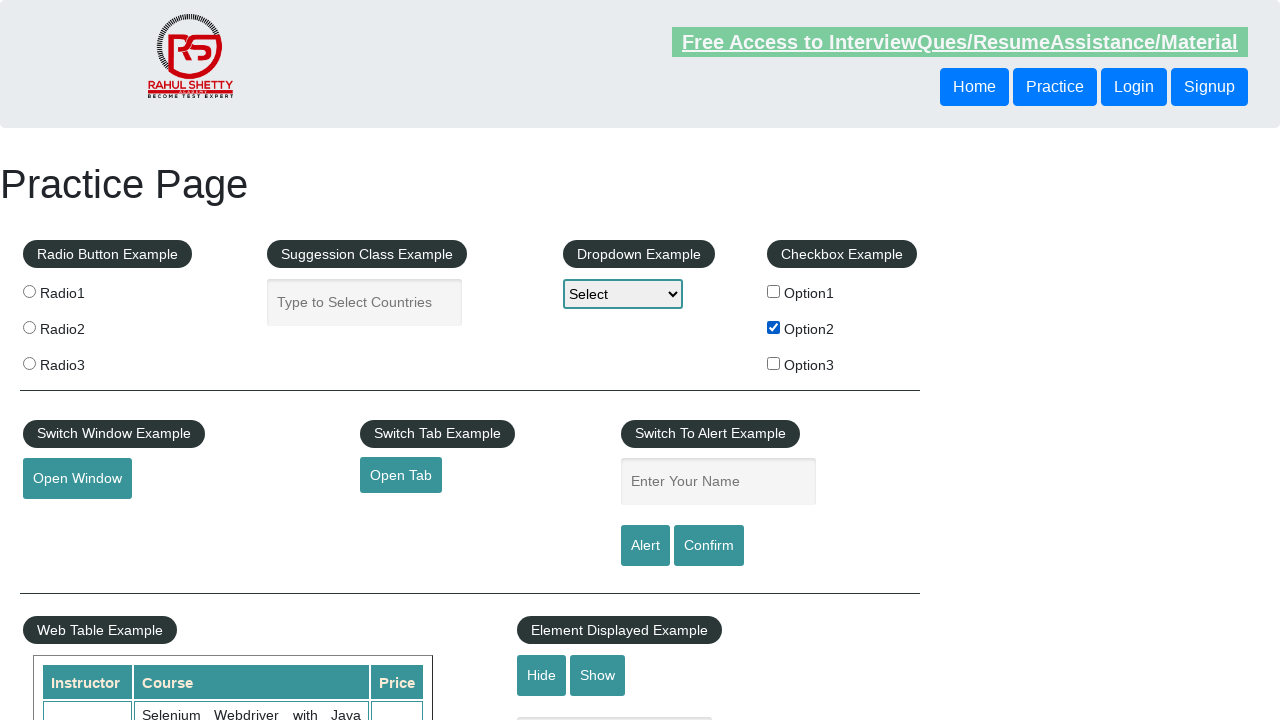